Navigates to Form Authentication page and verifies the login button is displayed

Starting URL: https://the-internet.herokuapp.com/

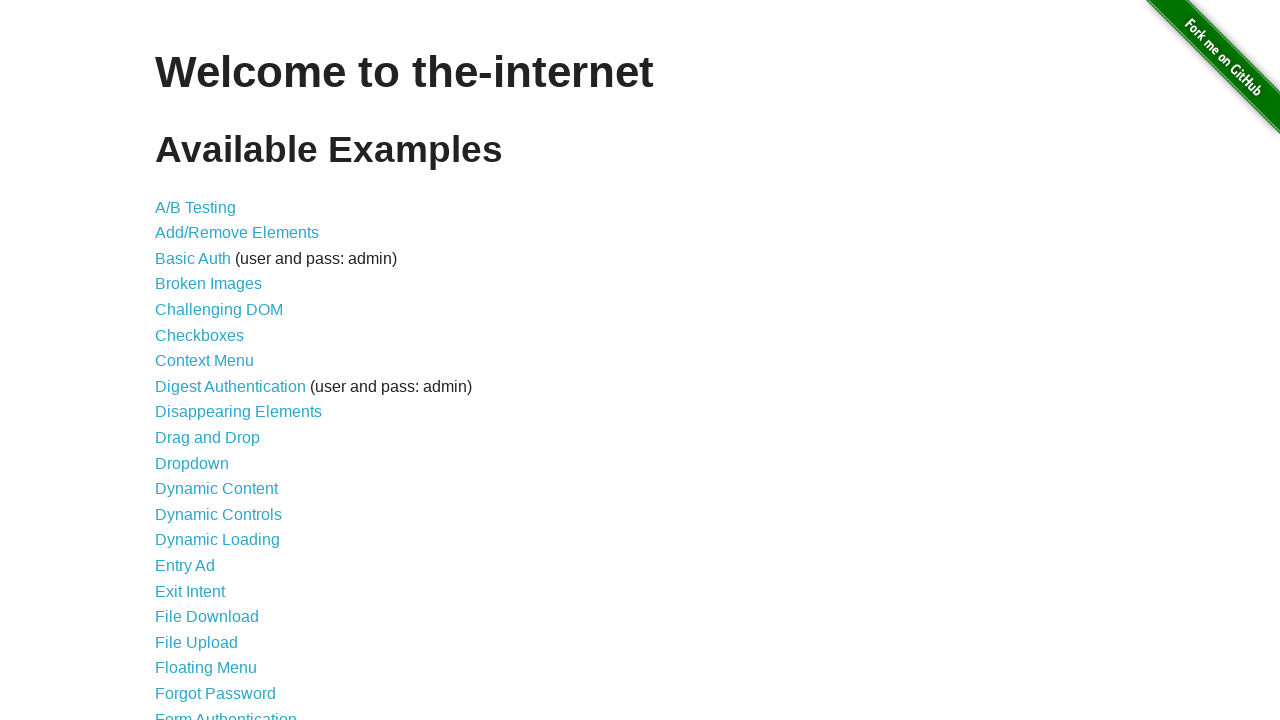

Clicked on Form Authentication link at (226, 712) on a:text('Form Authentication')
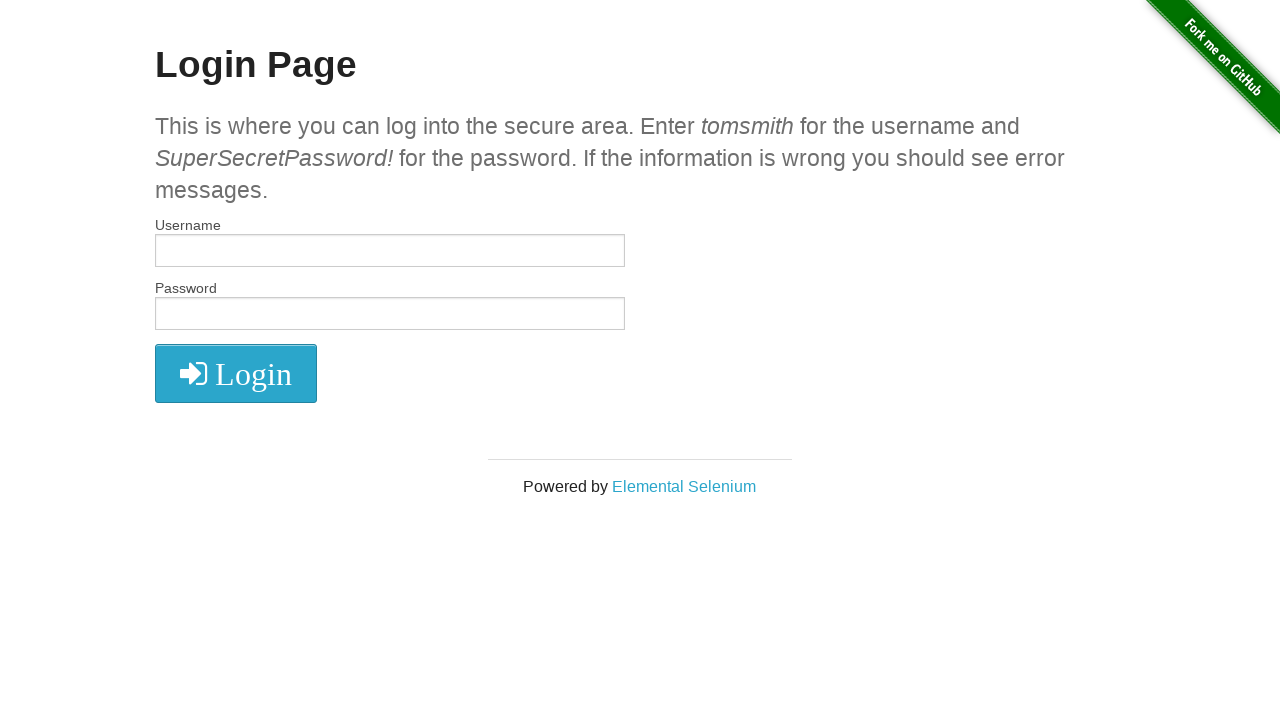

Login button selector loaded
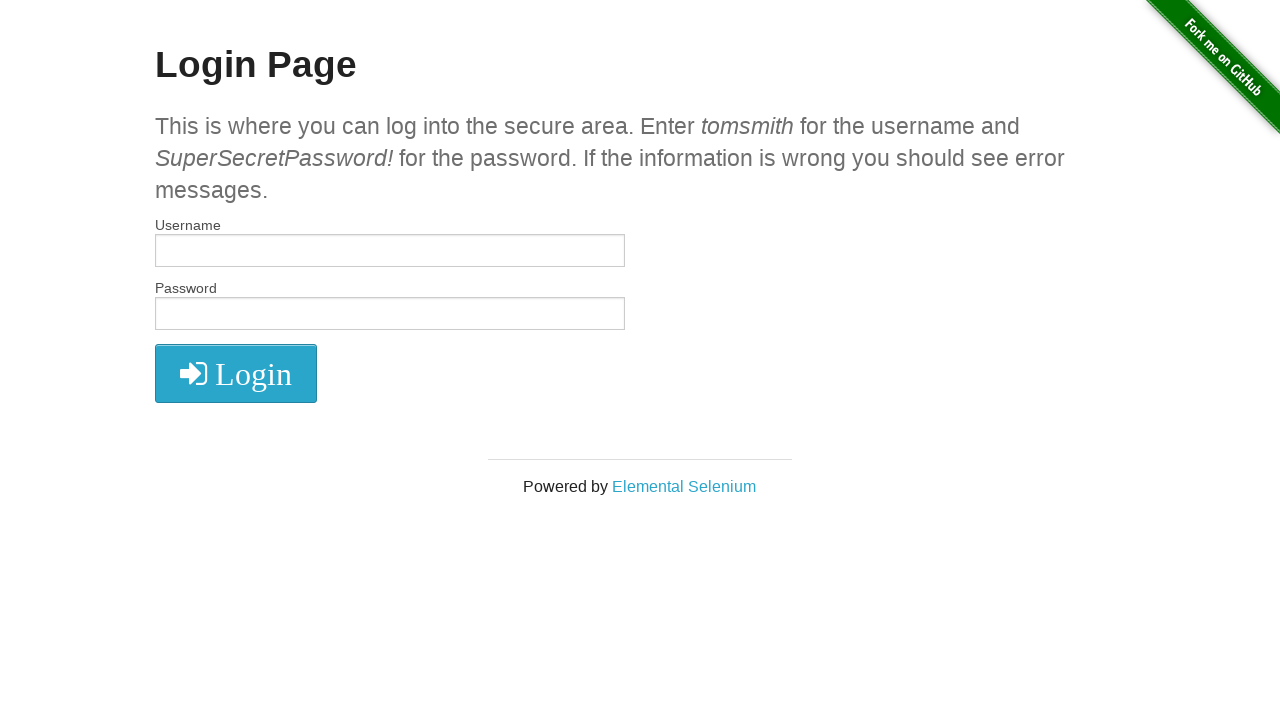

Verified login button is displayed
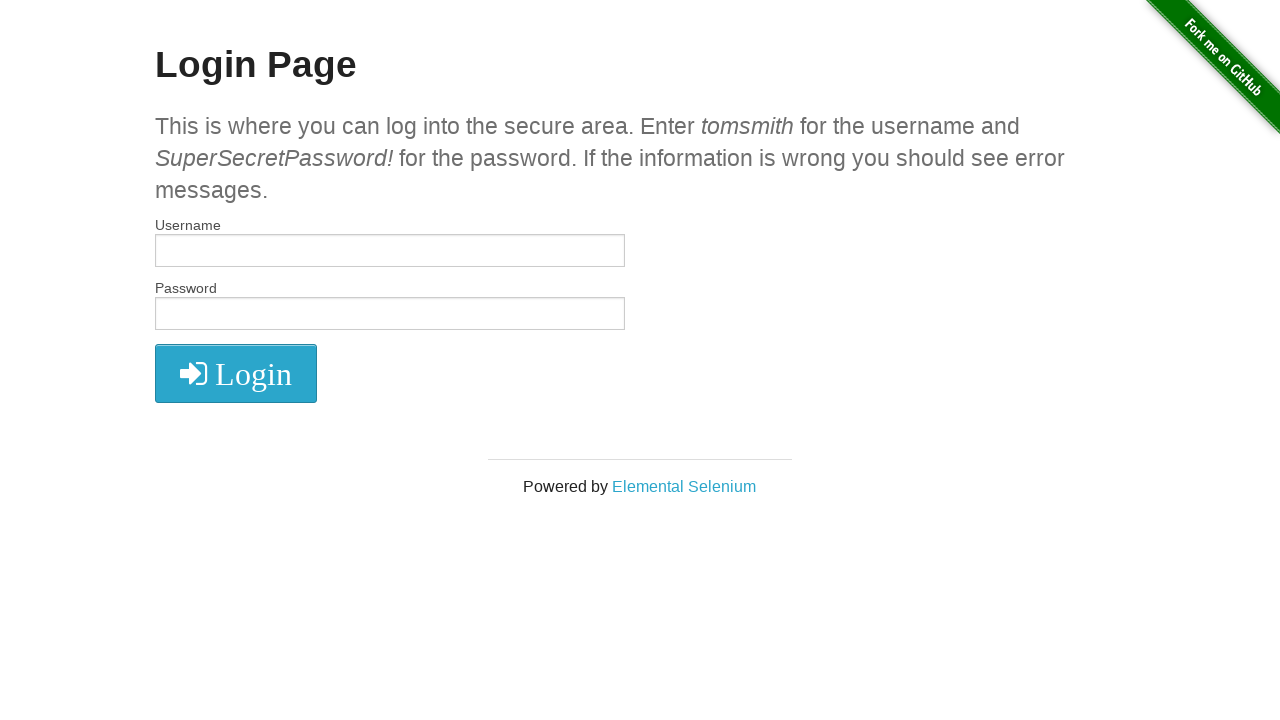

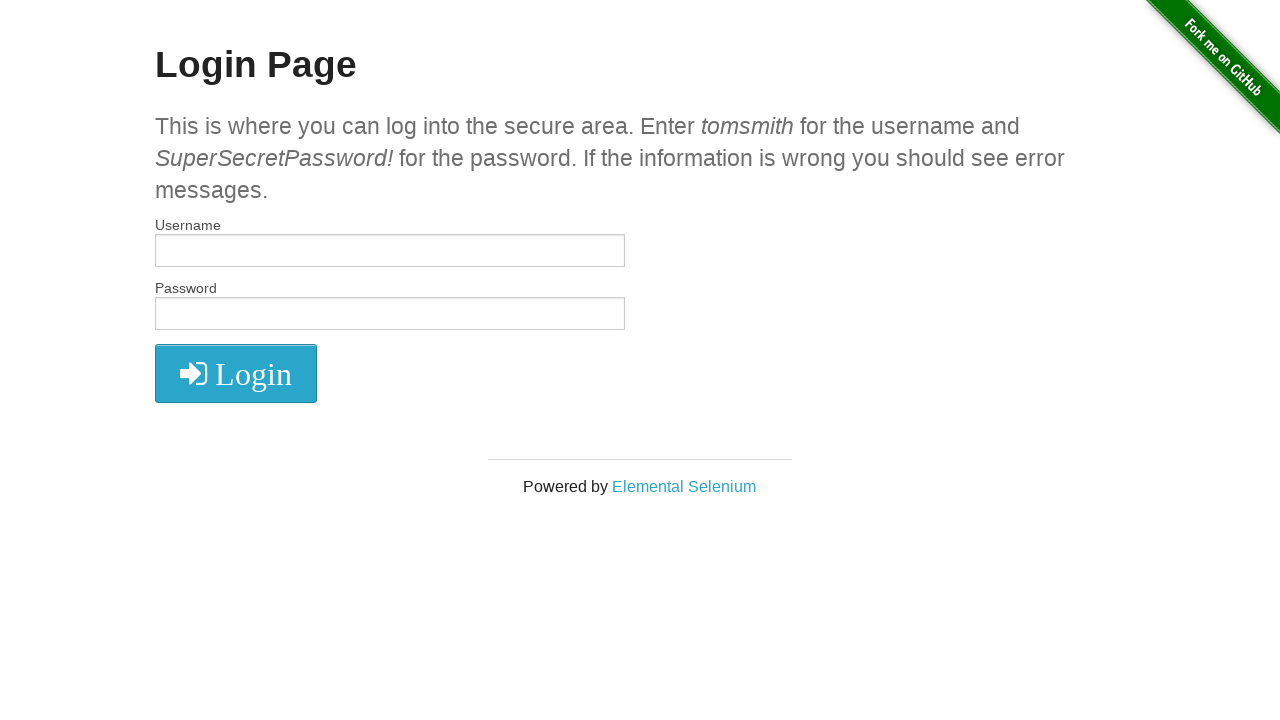